Tests dropdown selection functionality by selecting a color option from a select menu and verifying the selection

Starting URL: https://demoqa.com/select-menu

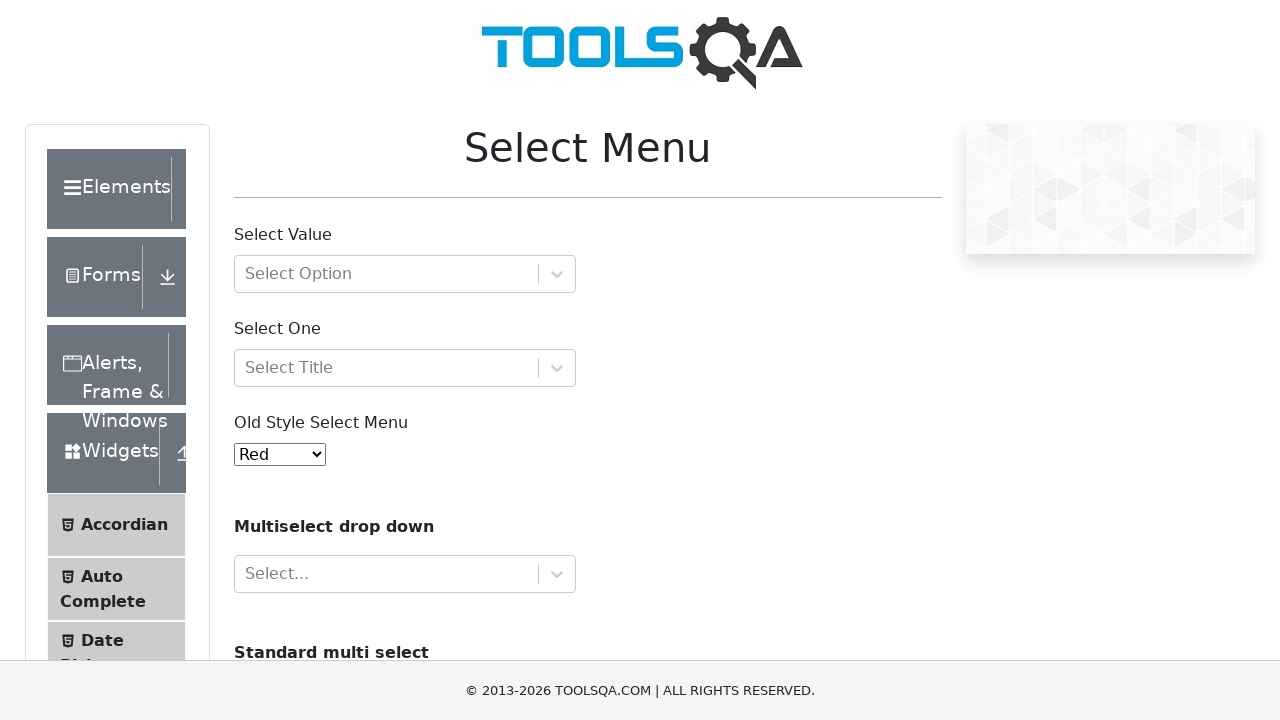

Located the color dropdown menu element
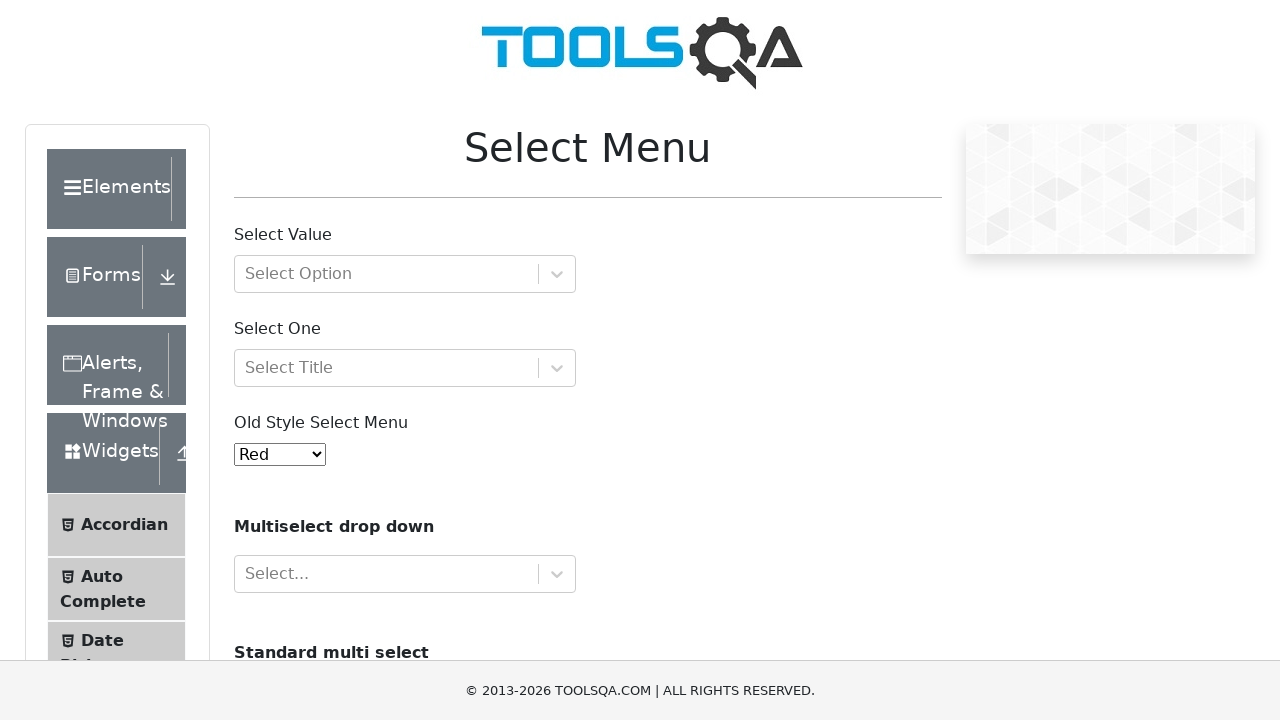

Verified that the color dropdown menu is visible
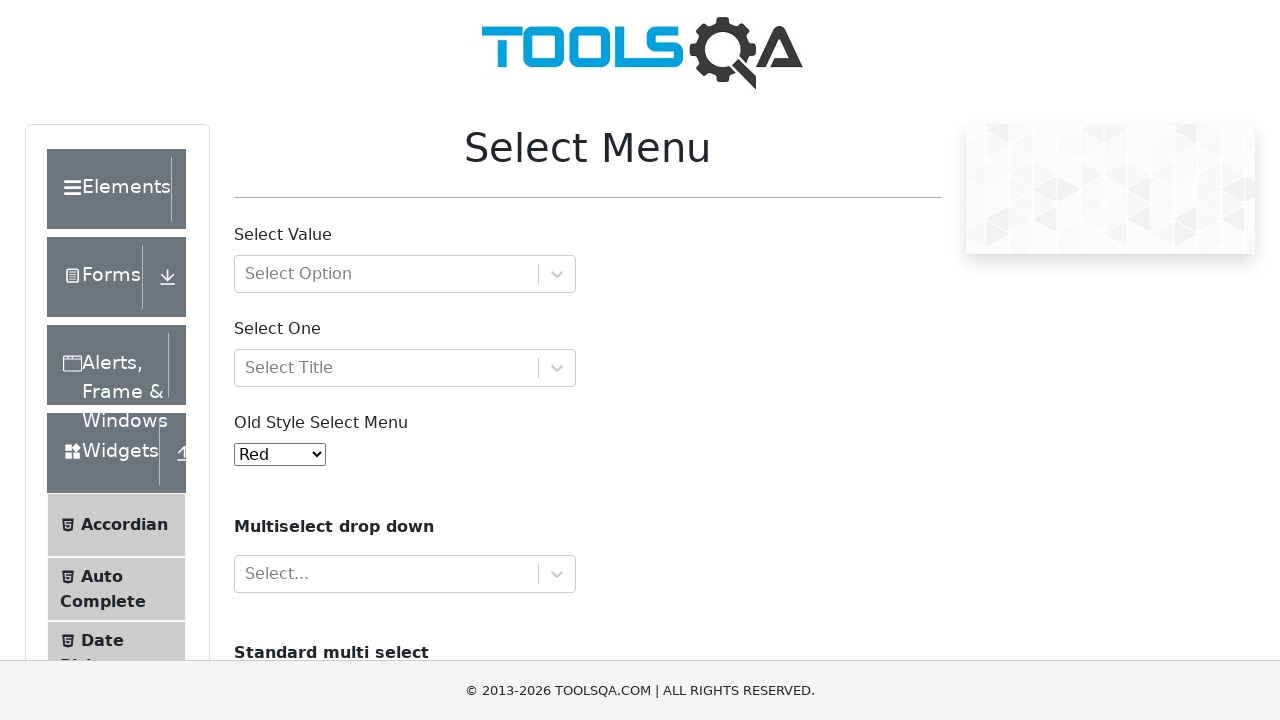

Selected 'Green' option from the color dropdown menu on #oldSelectMenu
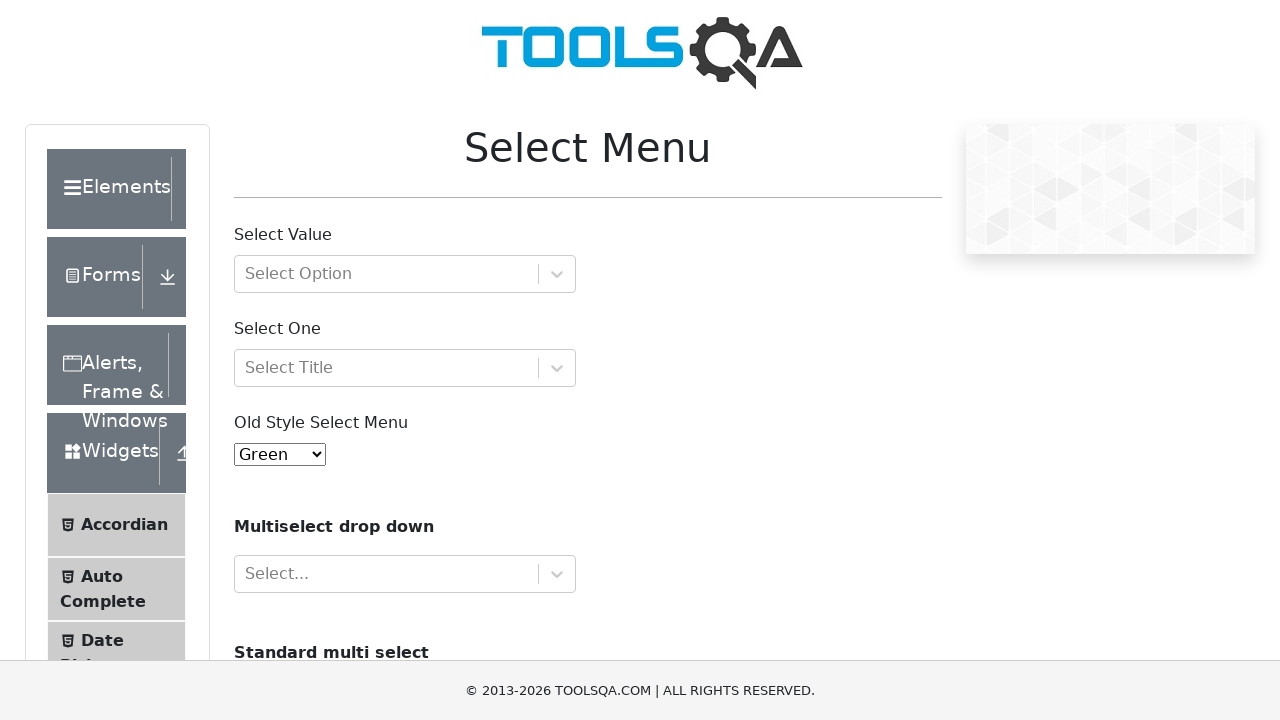

Retrieved the input value of the selected option
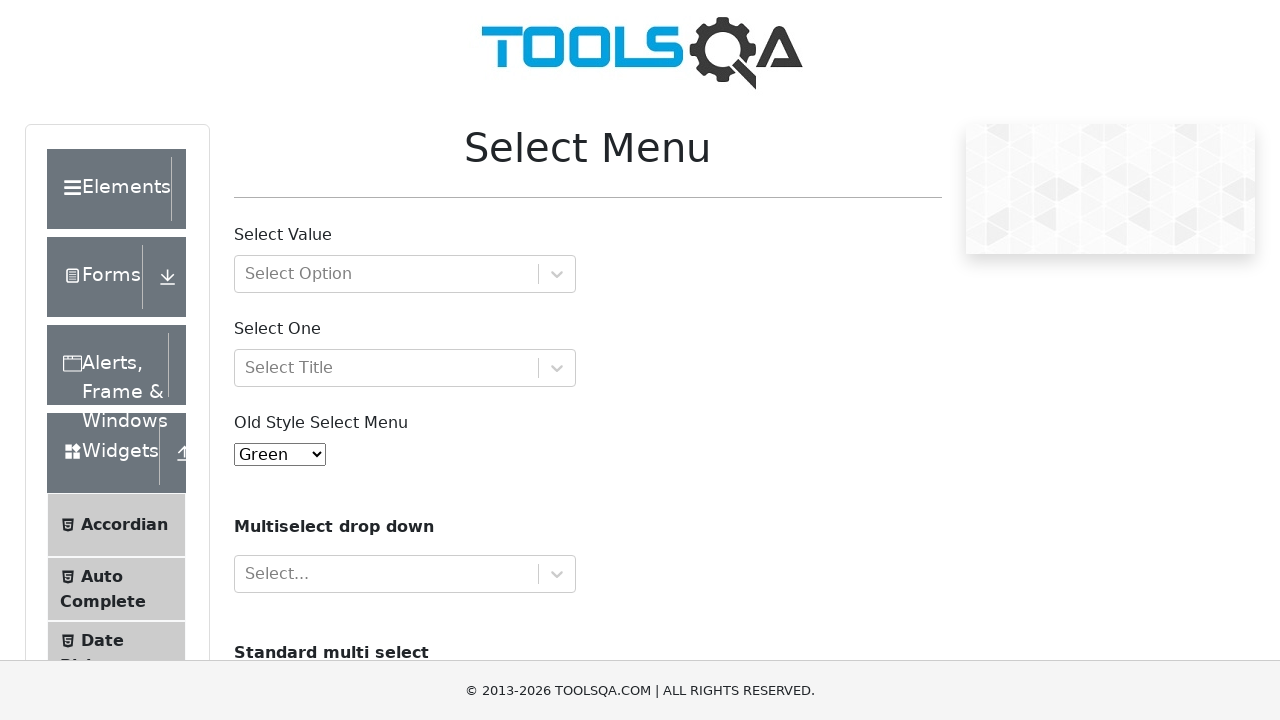

Retrieved the text content of the selected option
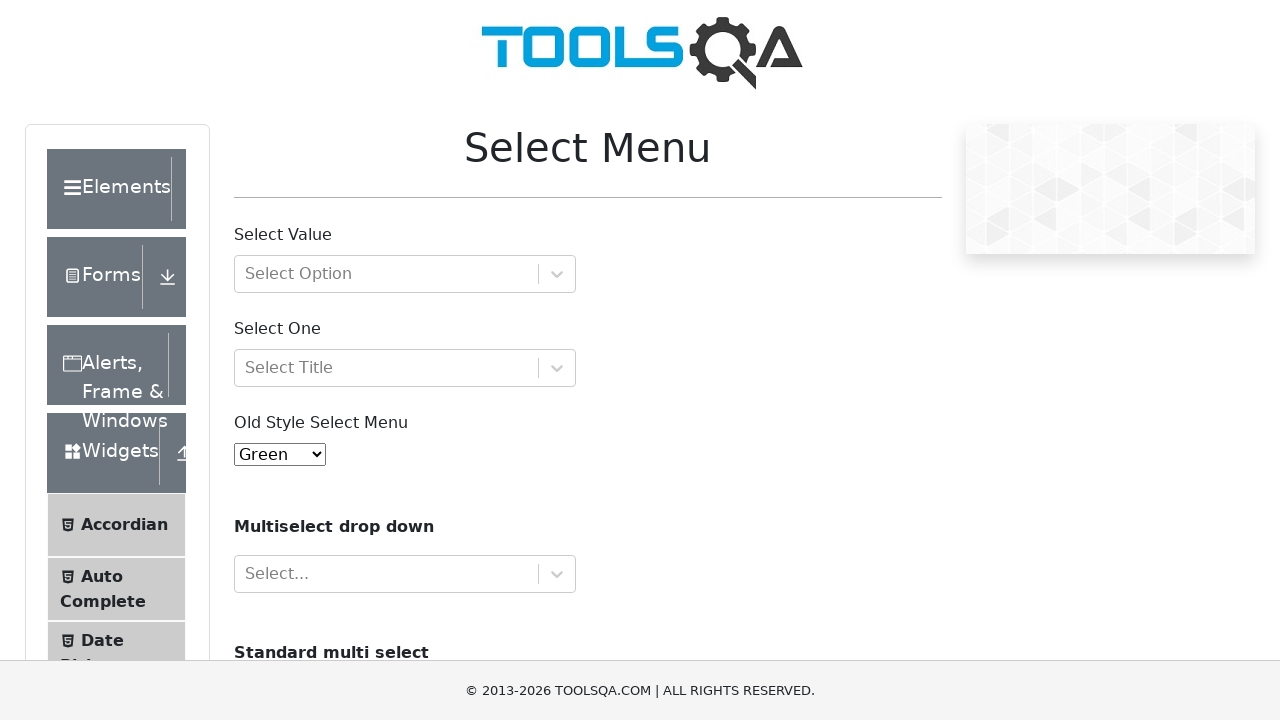

Verified that 'Green' is correctly selected in the dropdown menu
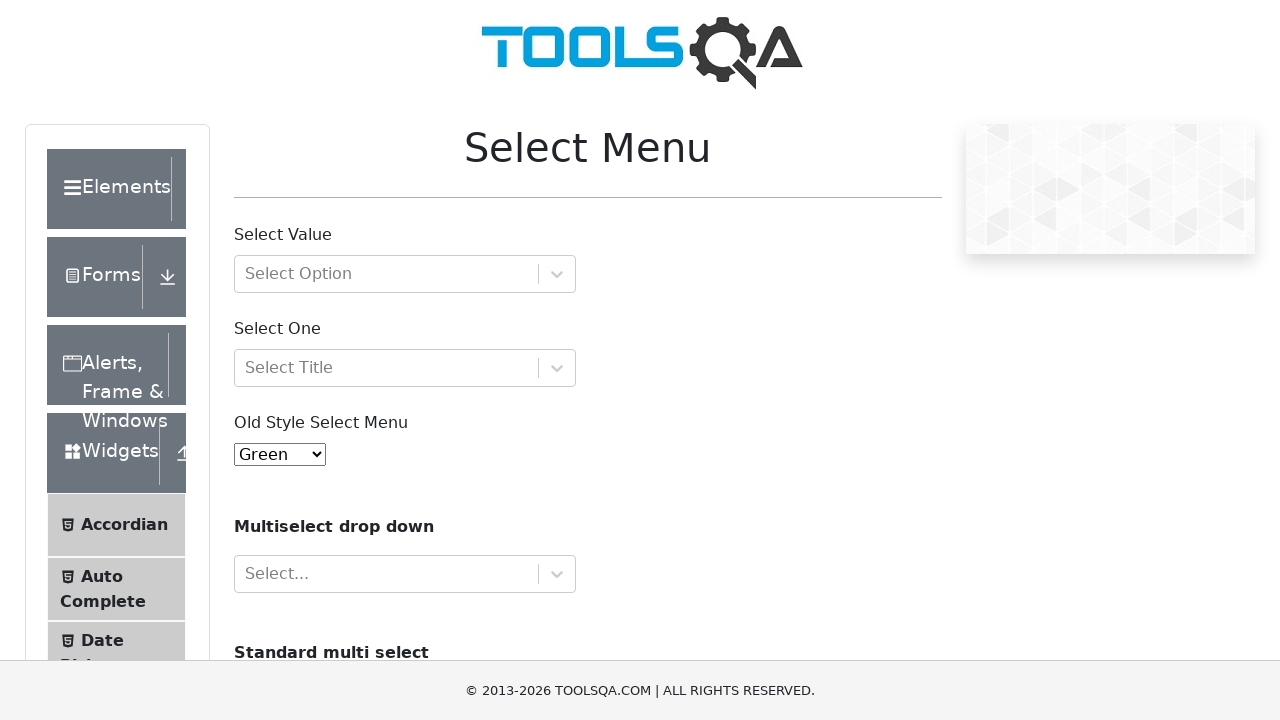

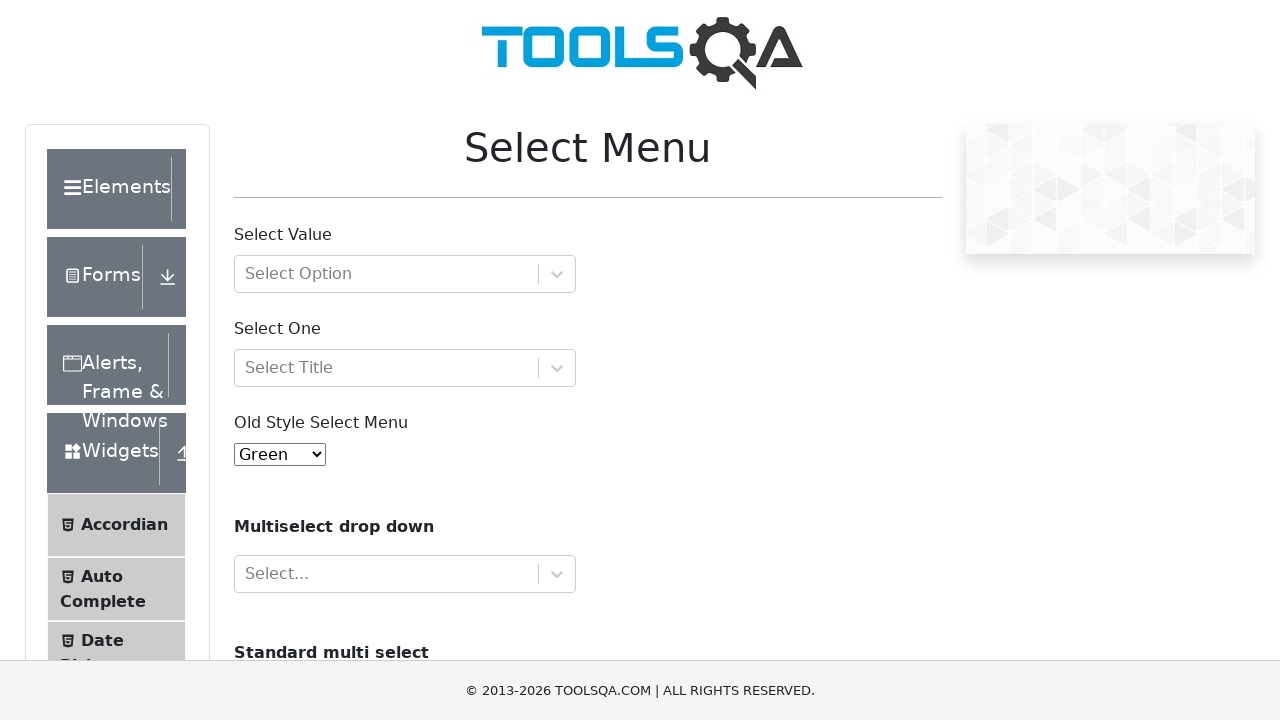